Verifies a Vercel deployment by checking page elements including CSS files, JavaScript files, mobile responsiveness, custom hamburger menu presence, and various deployment indicators across mobile and desktop viewports.

Starting URL: https://ted-protocol-whitepaper-dpgs2c0gj-tedprotocols-projects.vercel.app

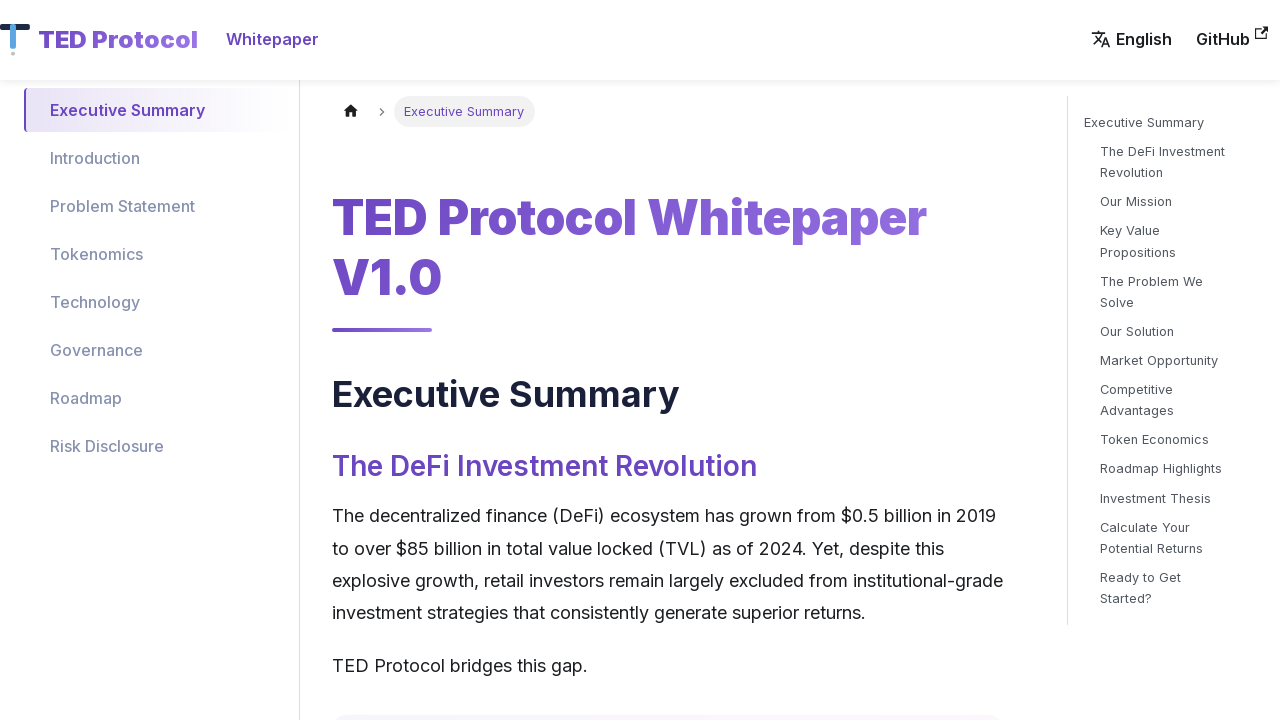

Page loaded with networkidle state
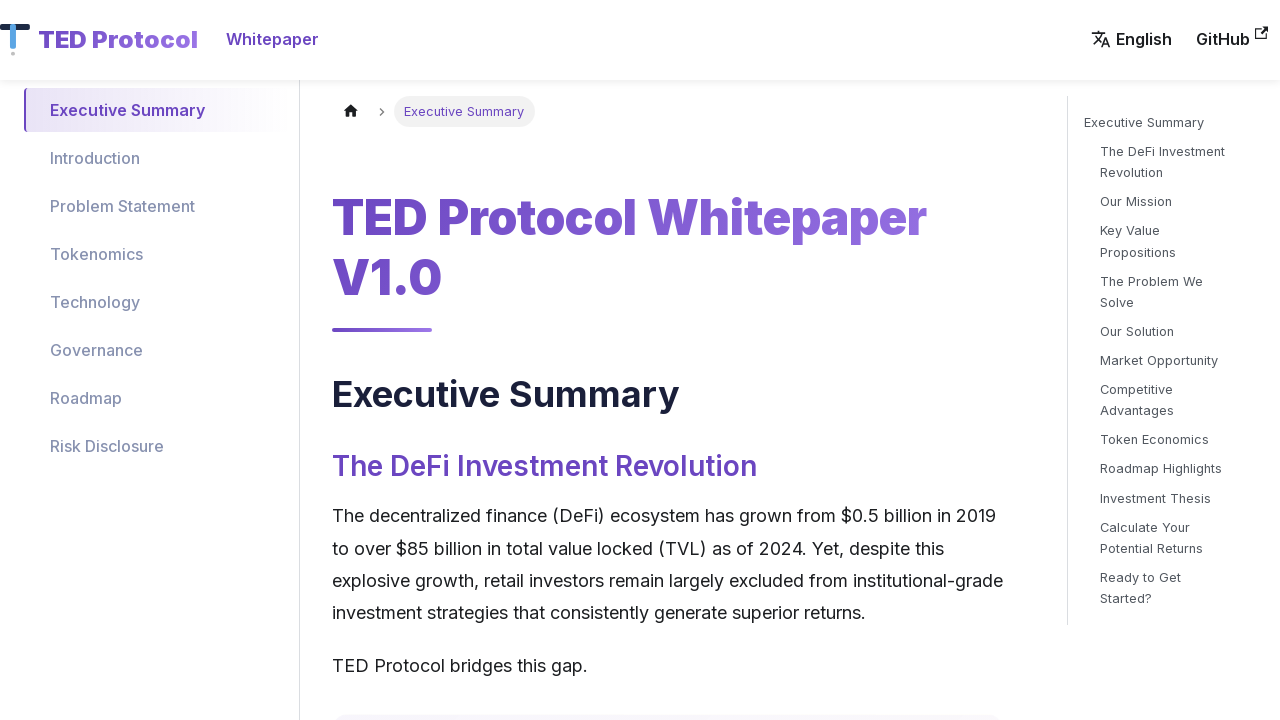

Retrieved page title: Executive Summary | TED Protocol Whitepaper
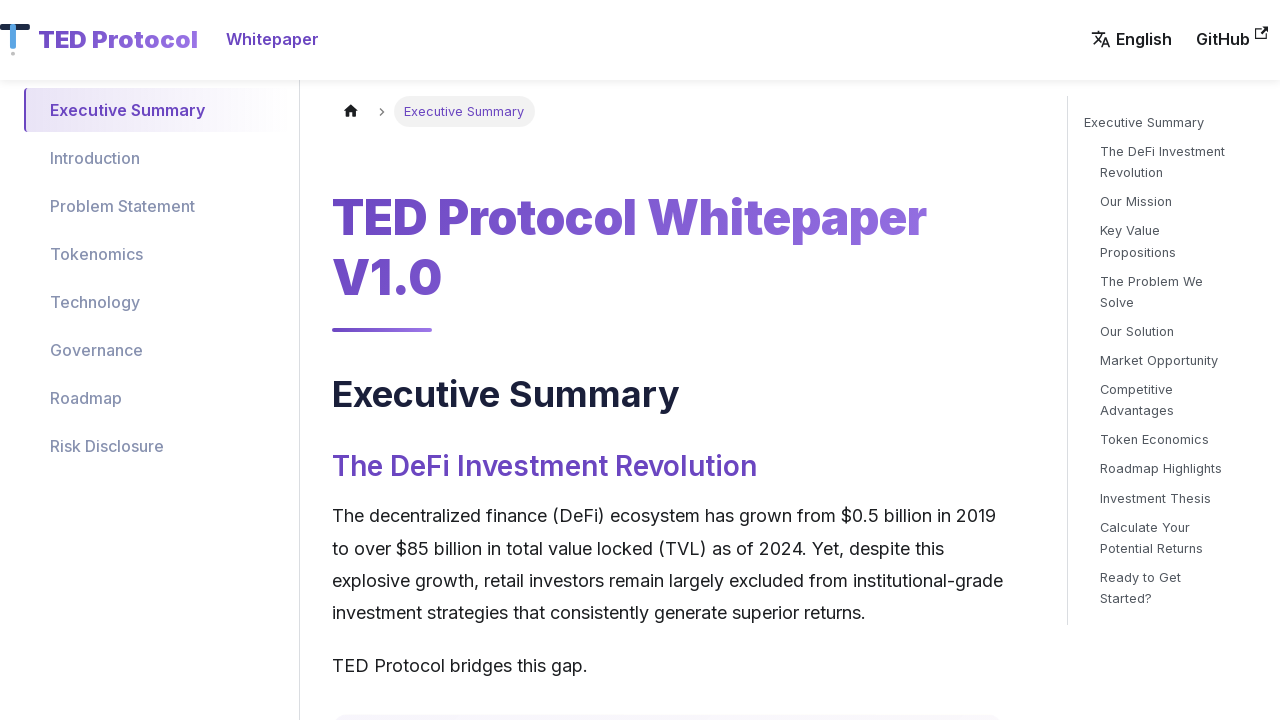

Found 1 CSS stylesheet links
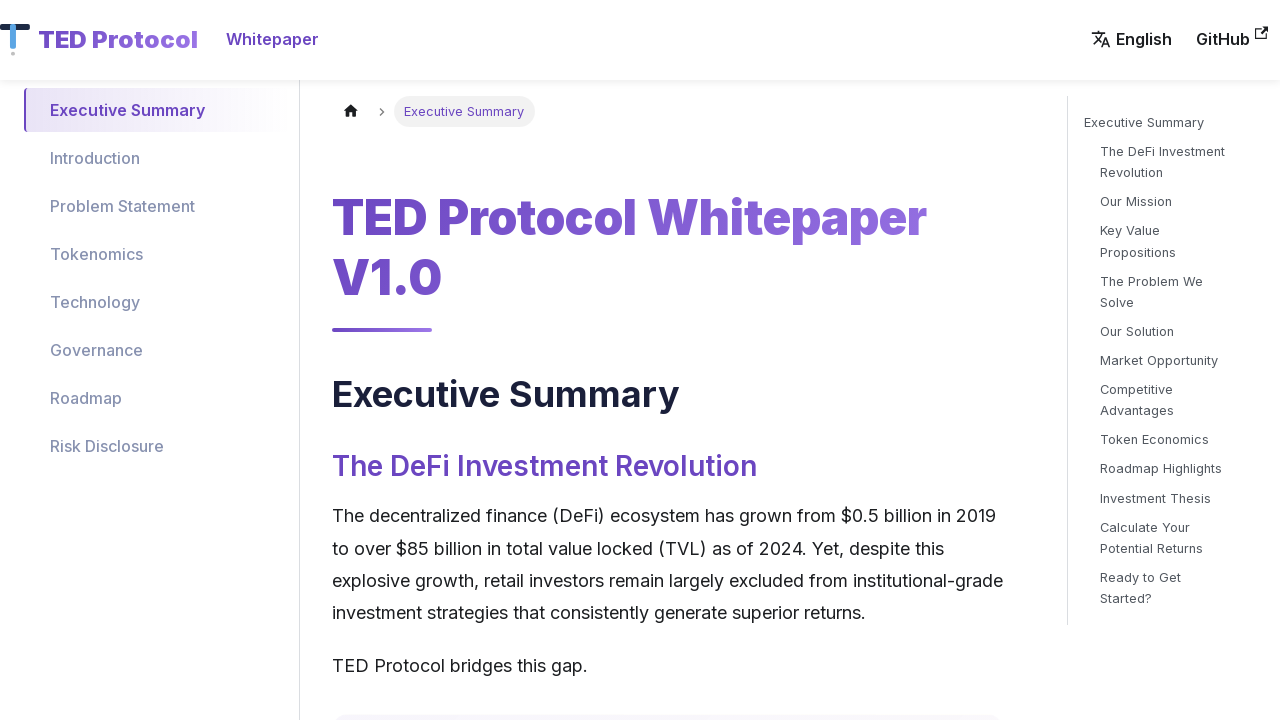

Found 2 script sources
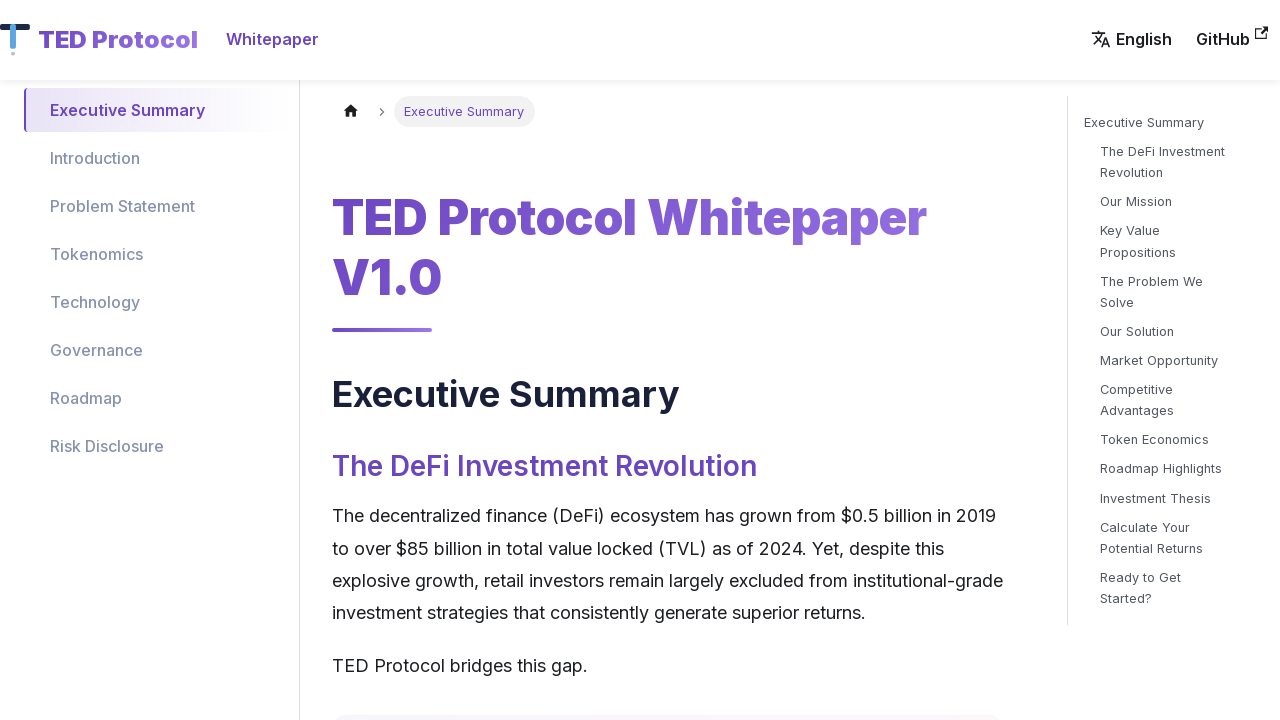

Switched to mobile viewport (375x812)
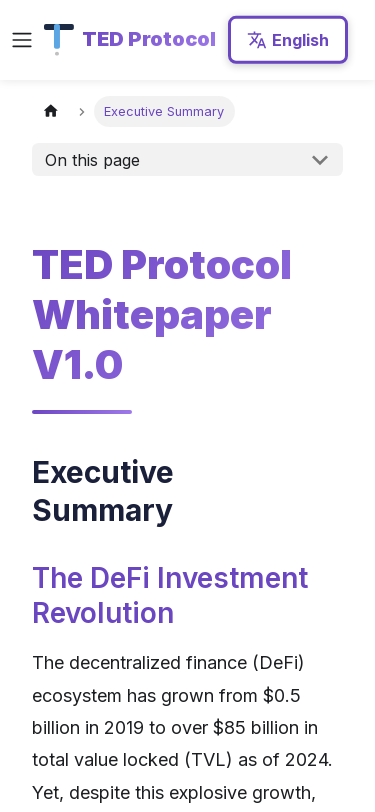

Waited 2 seconds for mobile view to settle
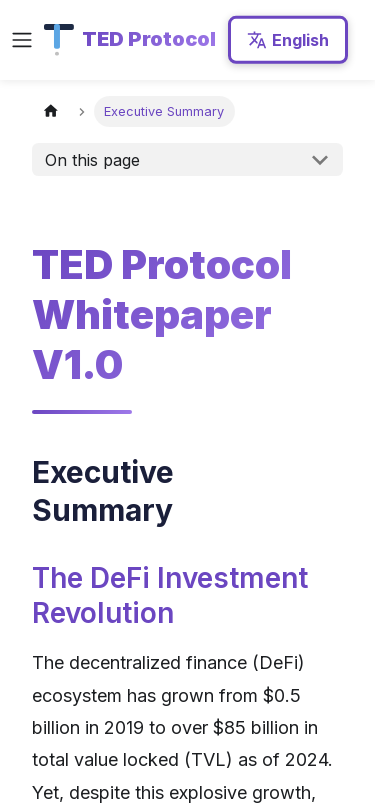

Found 5 instances of 'Whitepaper' text in mobile view
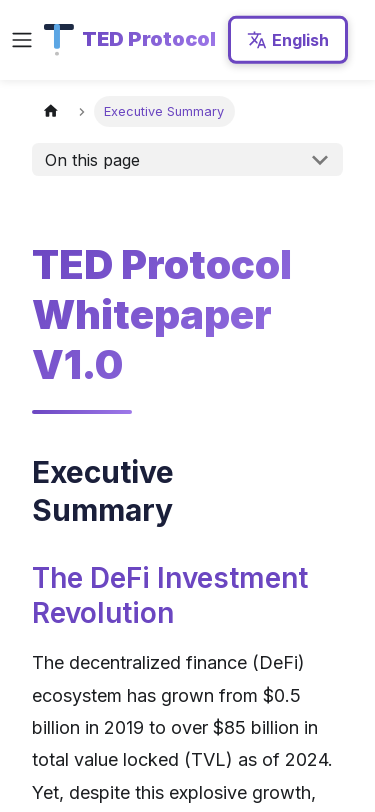

Found 2 visible GitHub links in mobile view
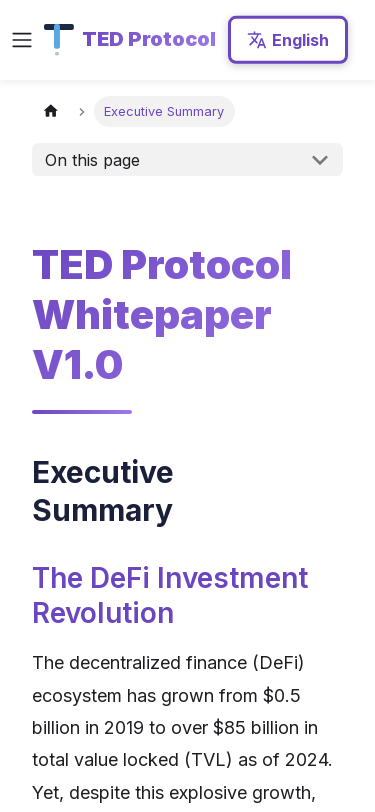

Custom hamburger menu (#mobile-hamburger-btn) present: False
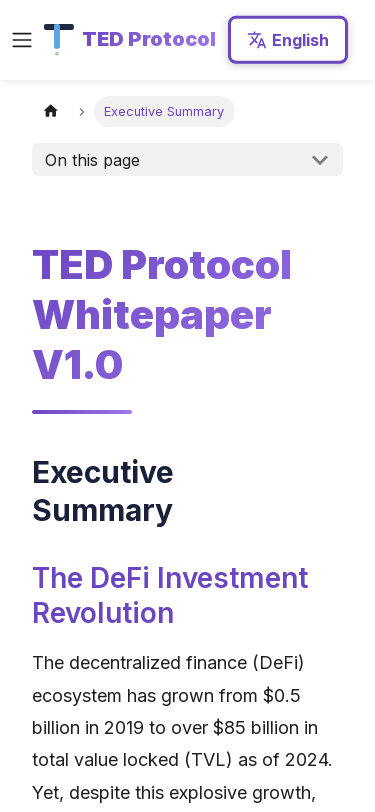

Default hamburger menu (.navbar__toggle) present: True
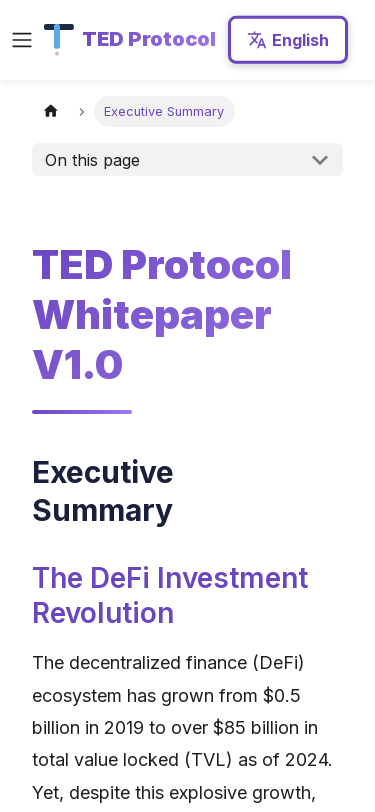

Mobile menu portal (#mobile-menu-portal) present: False
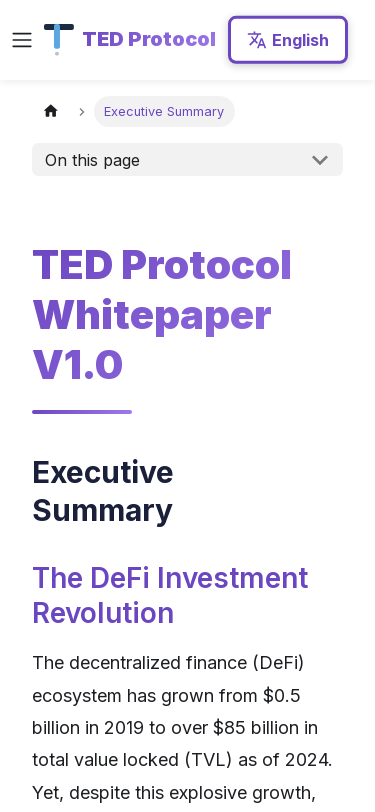

Switched to desktop viewport (1440x900)
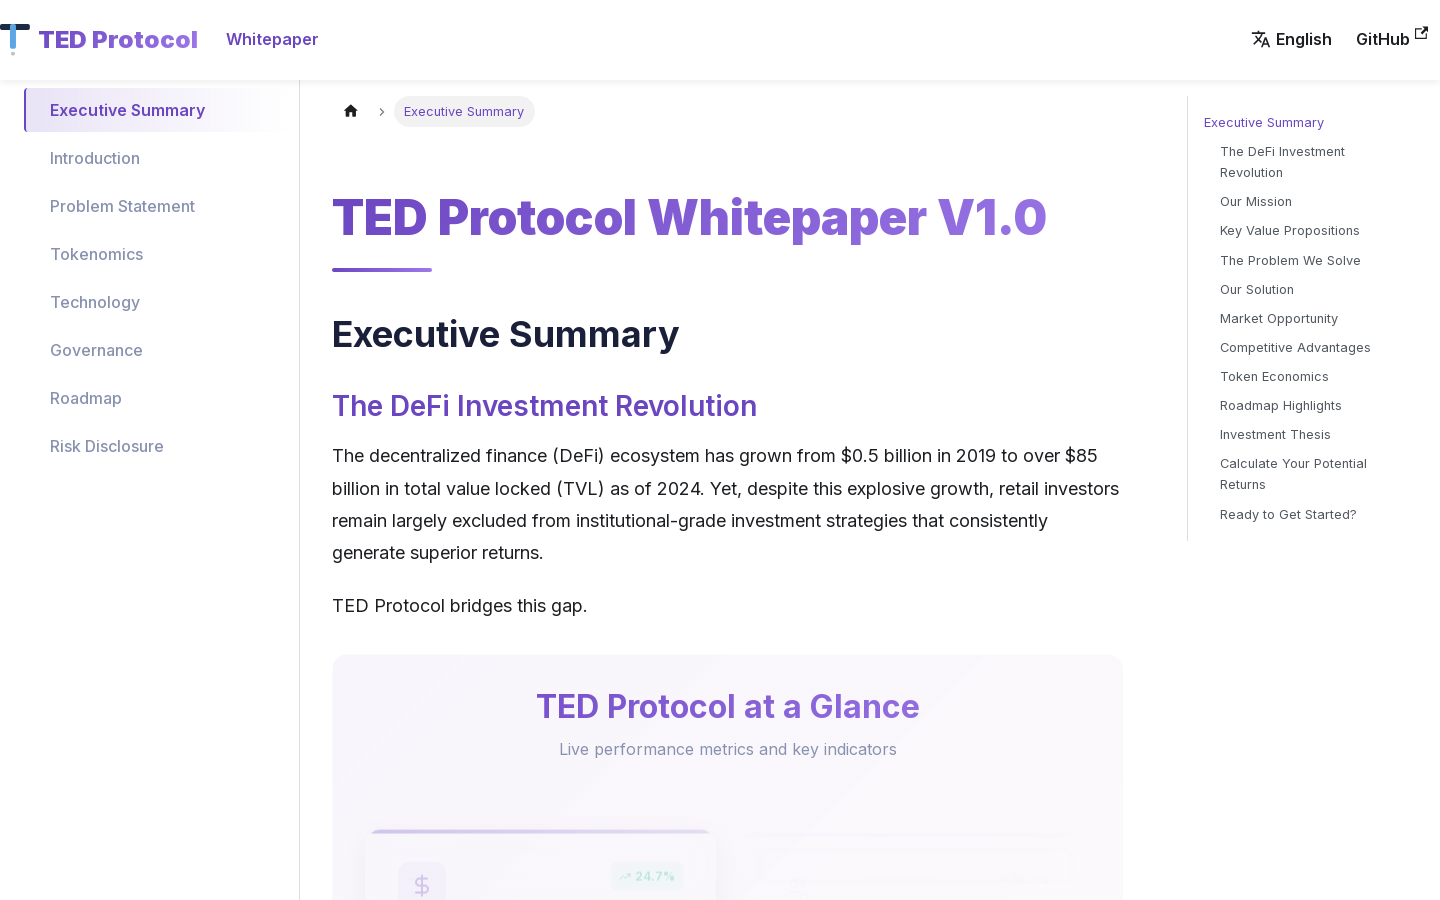

Desktop view loaded with domcontentloaded state
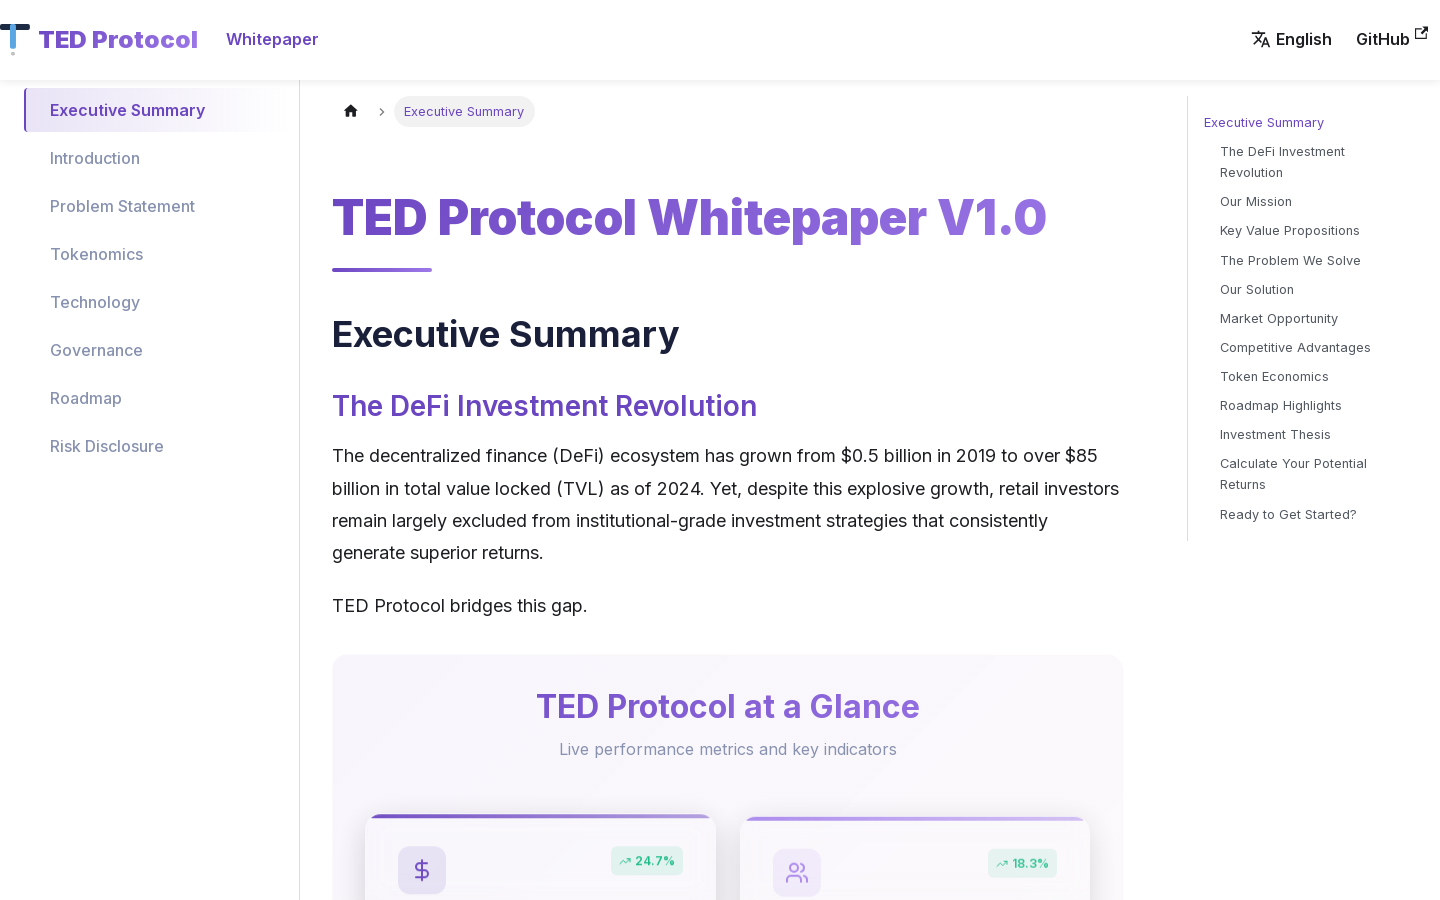

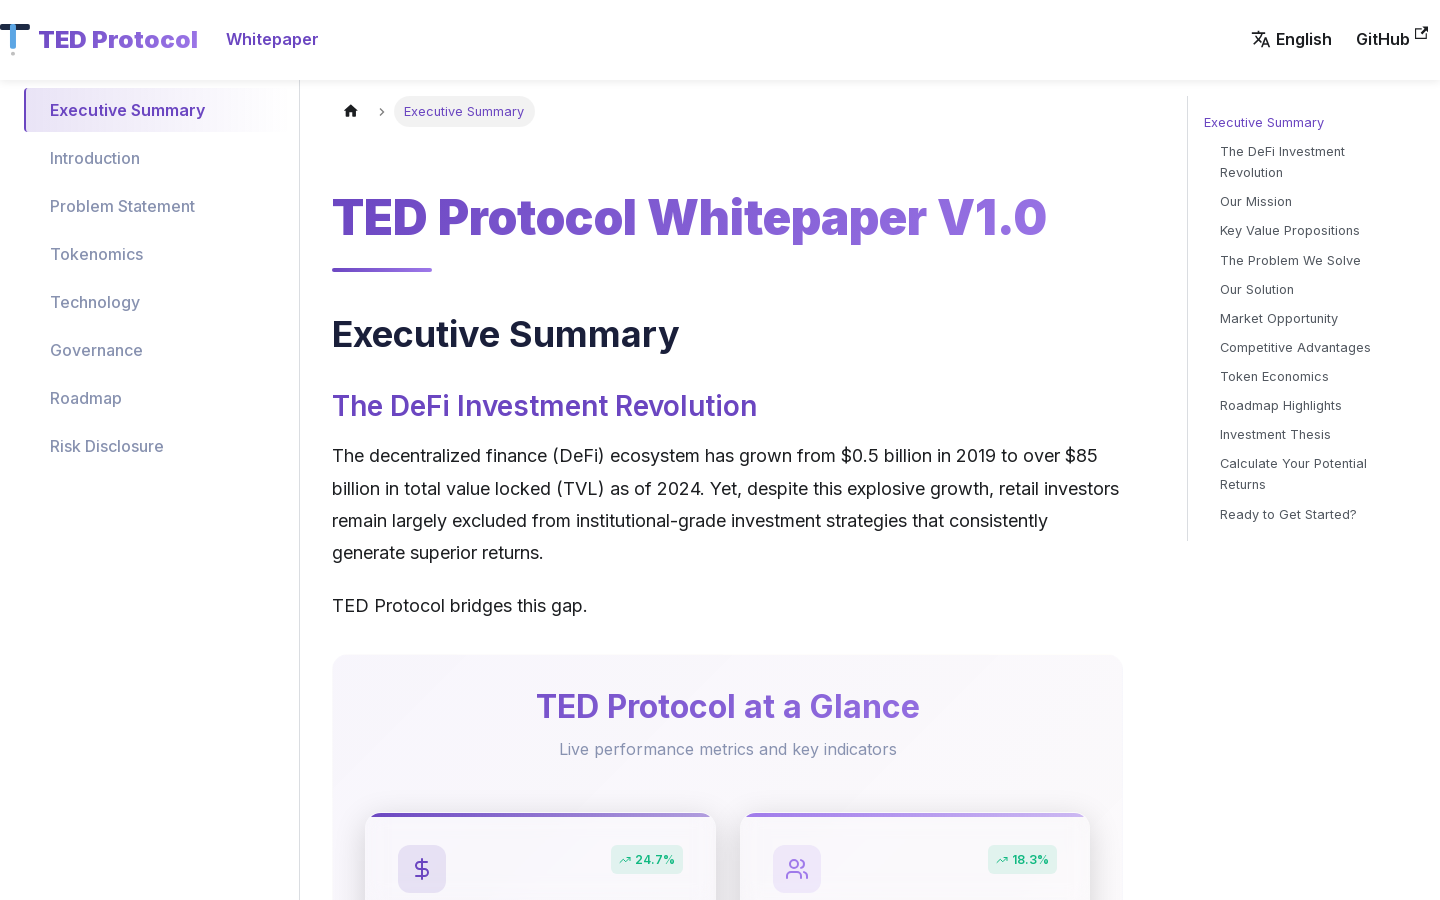